Tests the basic calculator by performing a subtraction operation (2 - 3) with Prototype build and verifying the result

Starting URL: https://testsheepnz.github.io/BasicCalculator.html

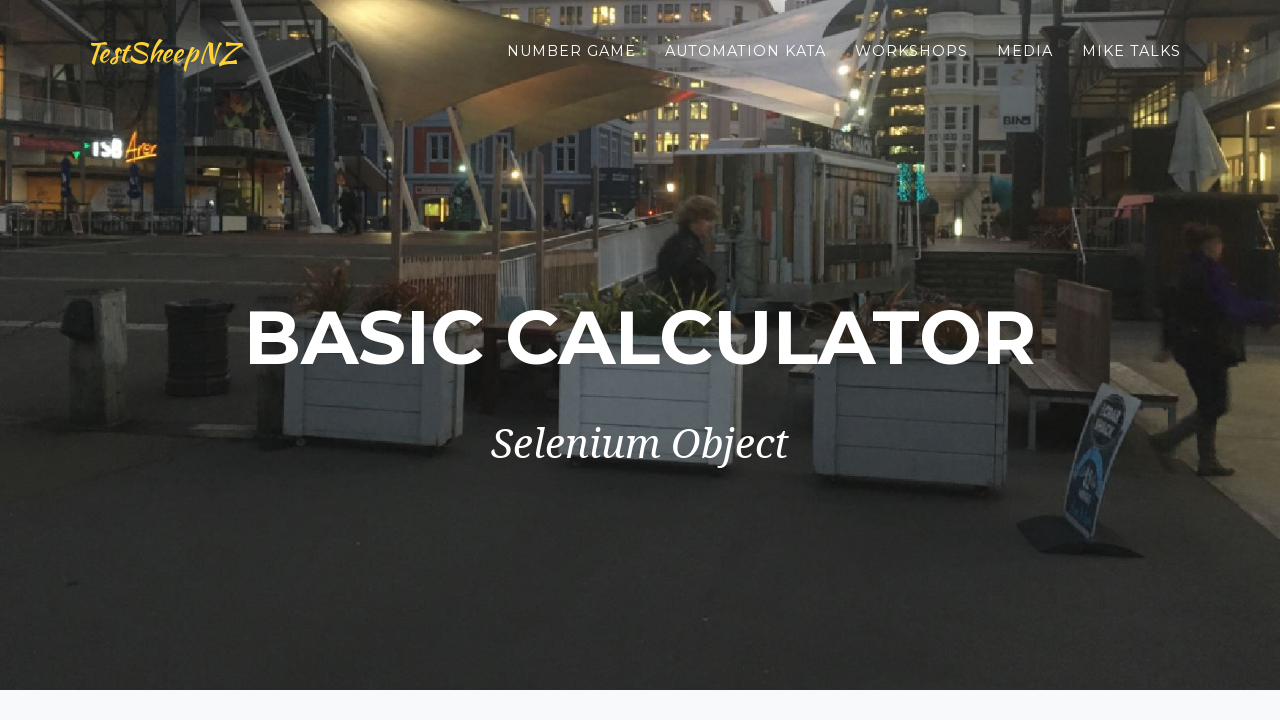

Scrolled to bottom of page
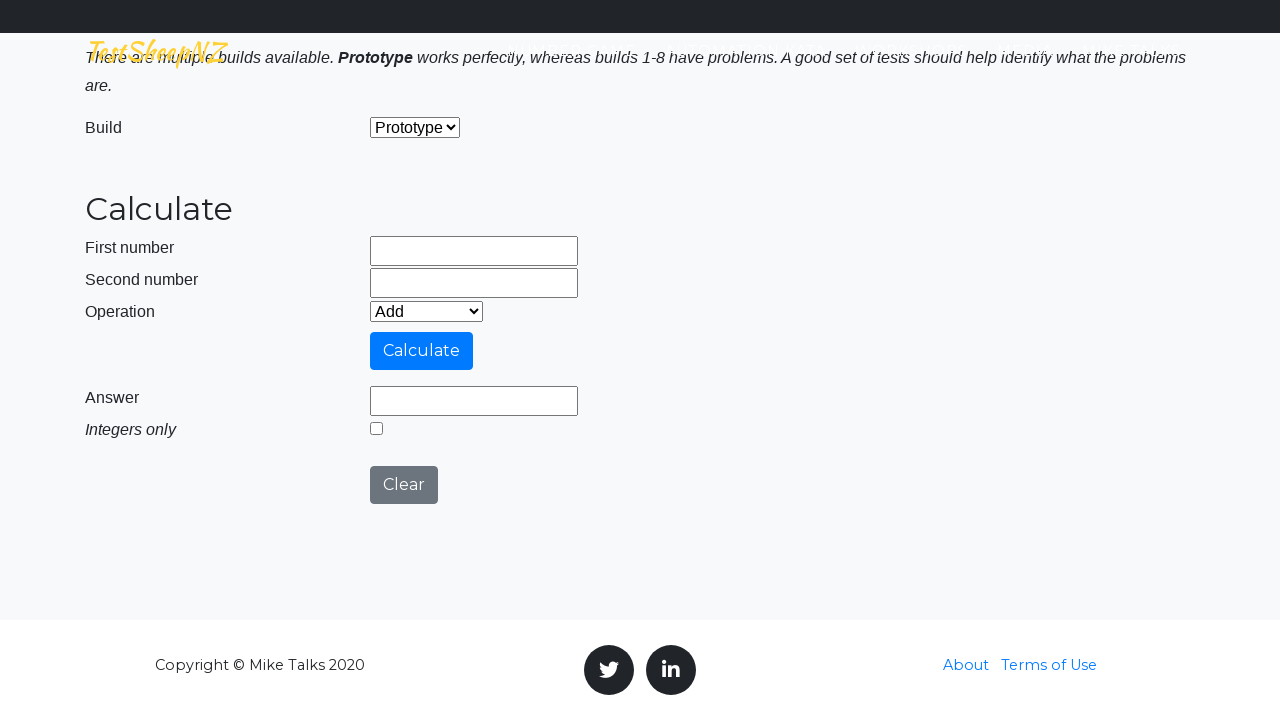

Selected 'Prototype' build from dropdown on #selectBuild
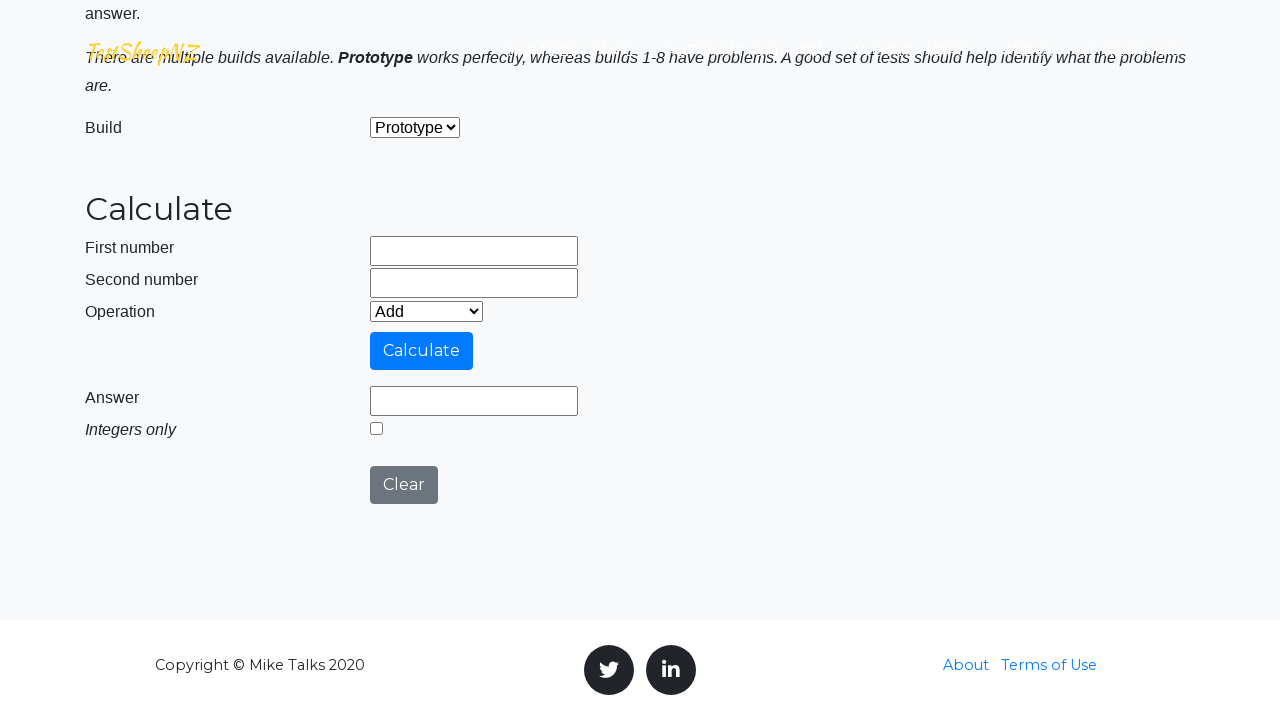

Entered first number '2' in number1Field on #number1Field
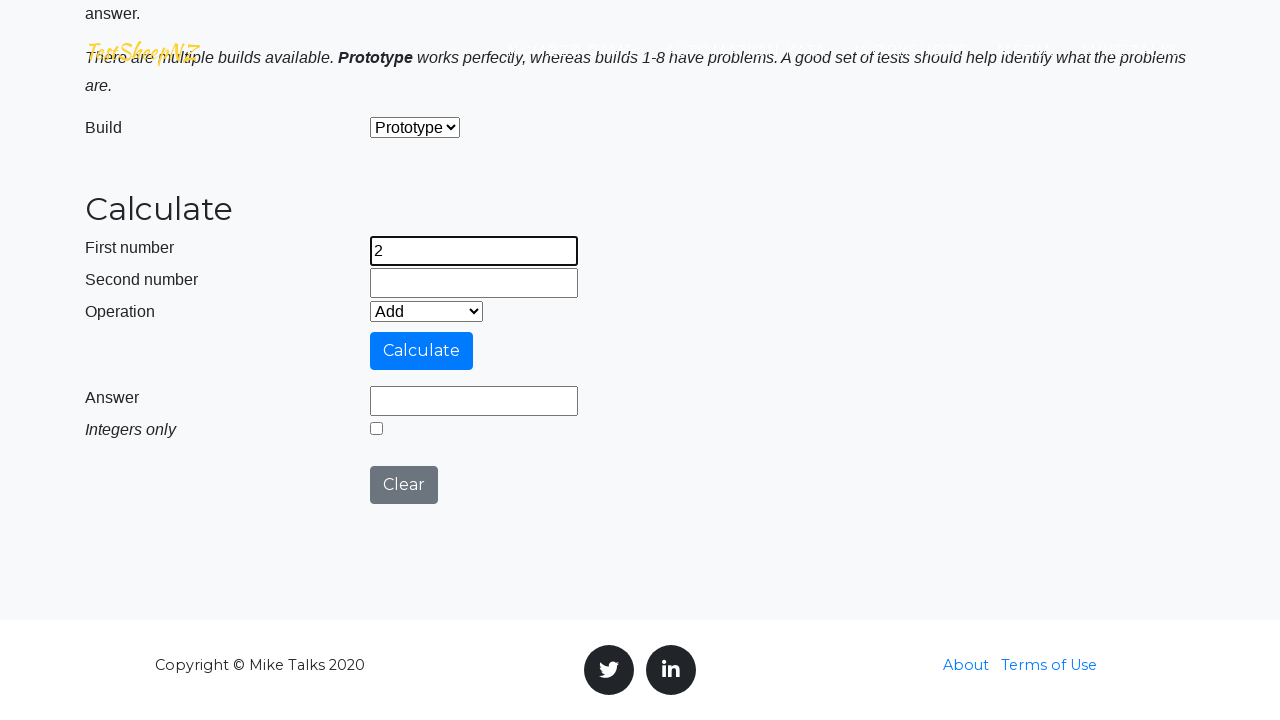

Entered second number '3' in number2Field on #number2Field
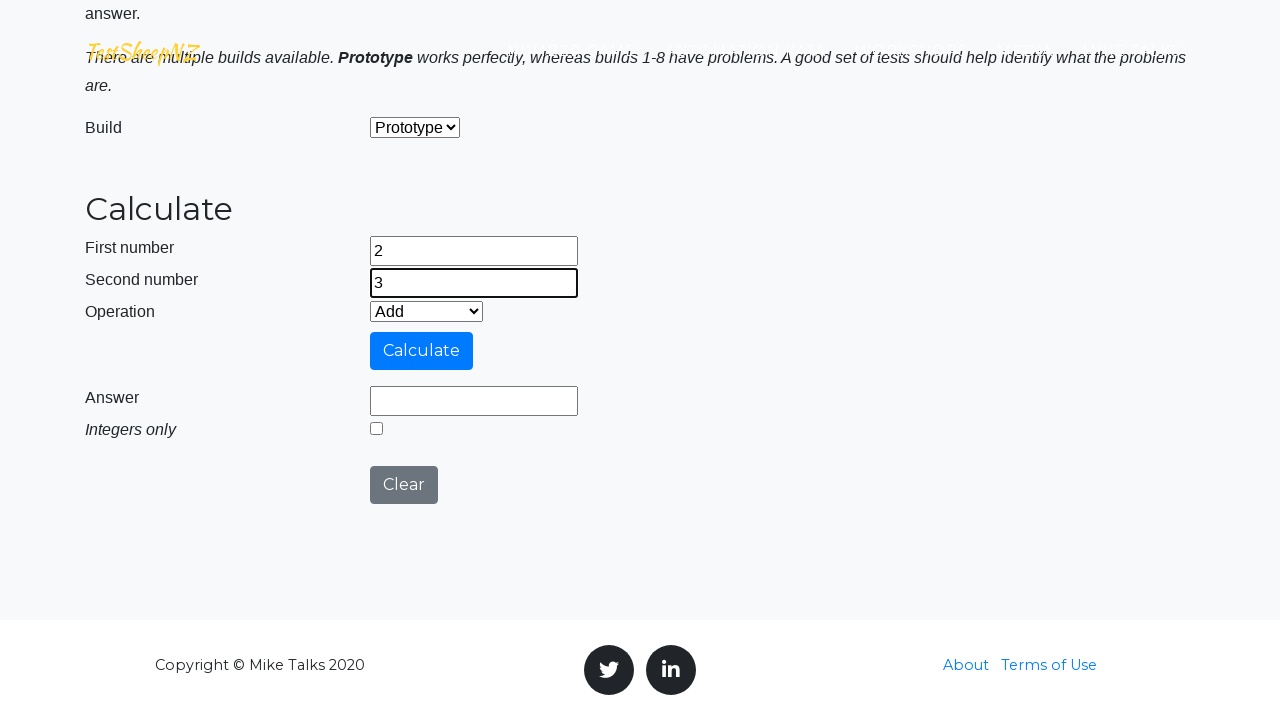

Selected 'Subtract' operation from dropdown on #selectOperationDropdown
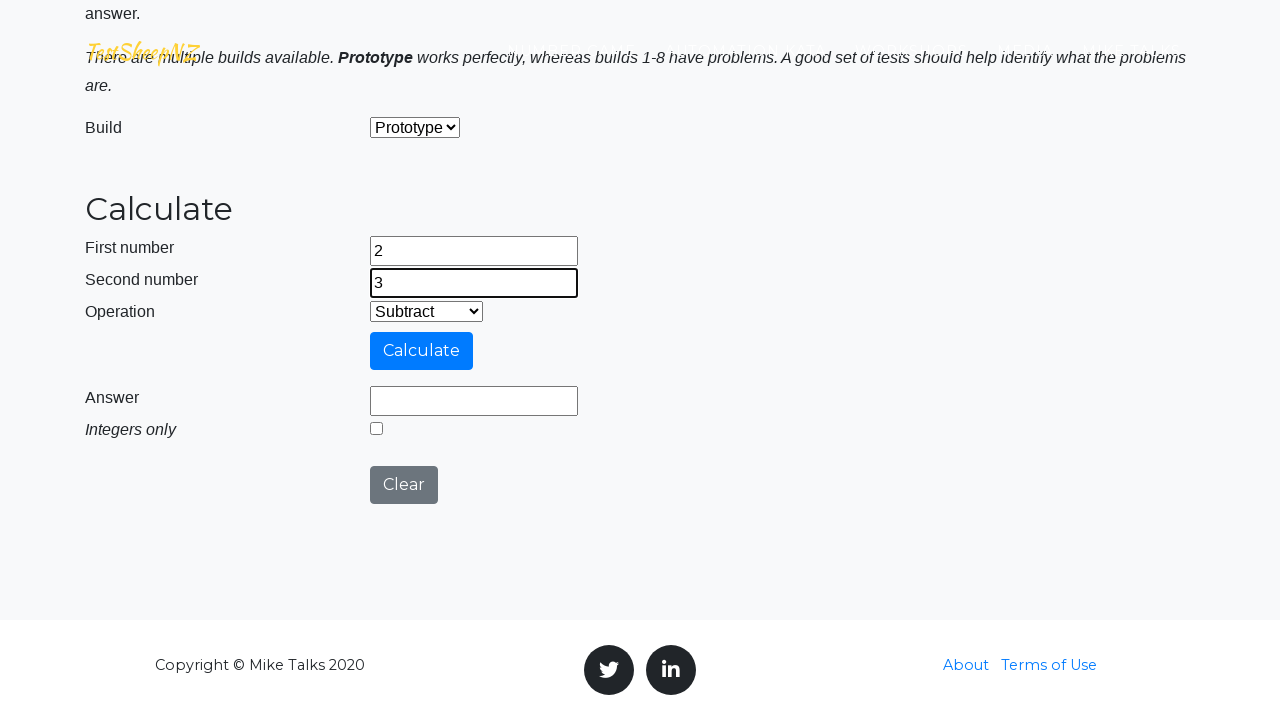

Clicked calculate button to perform subtraction at (422, 351) on #calculateButton
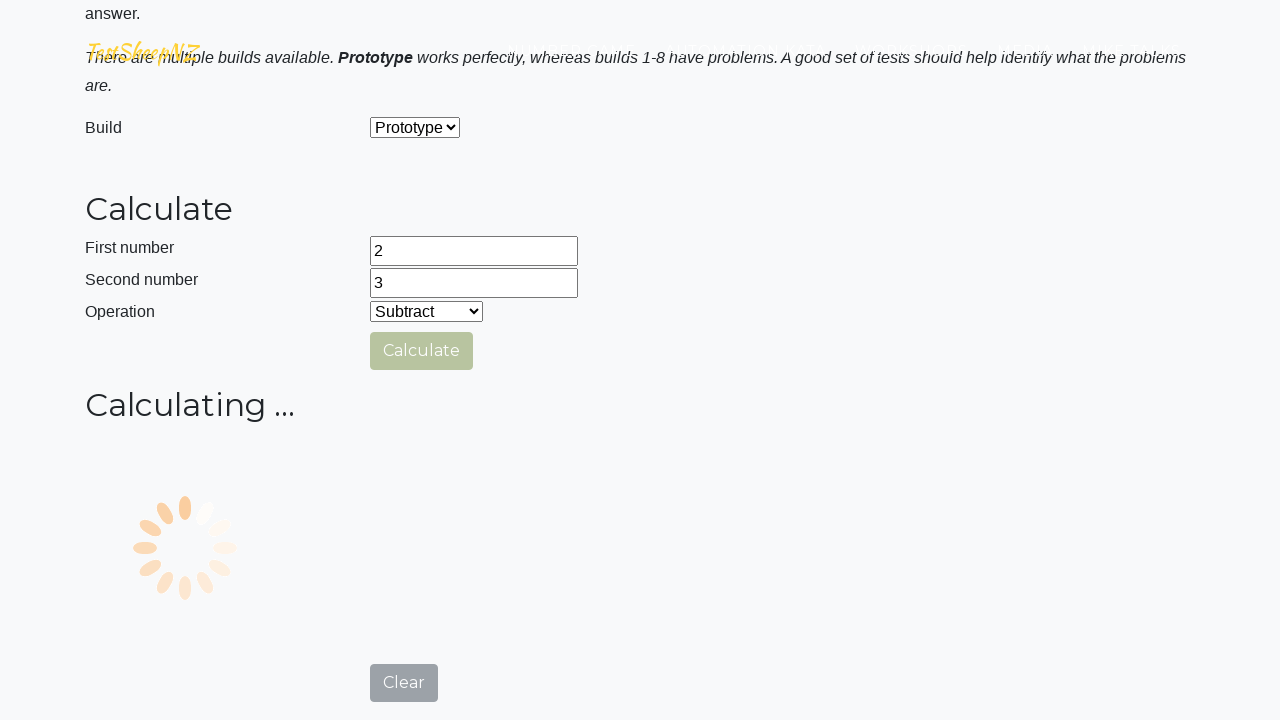

Answer field appeared with calculation result
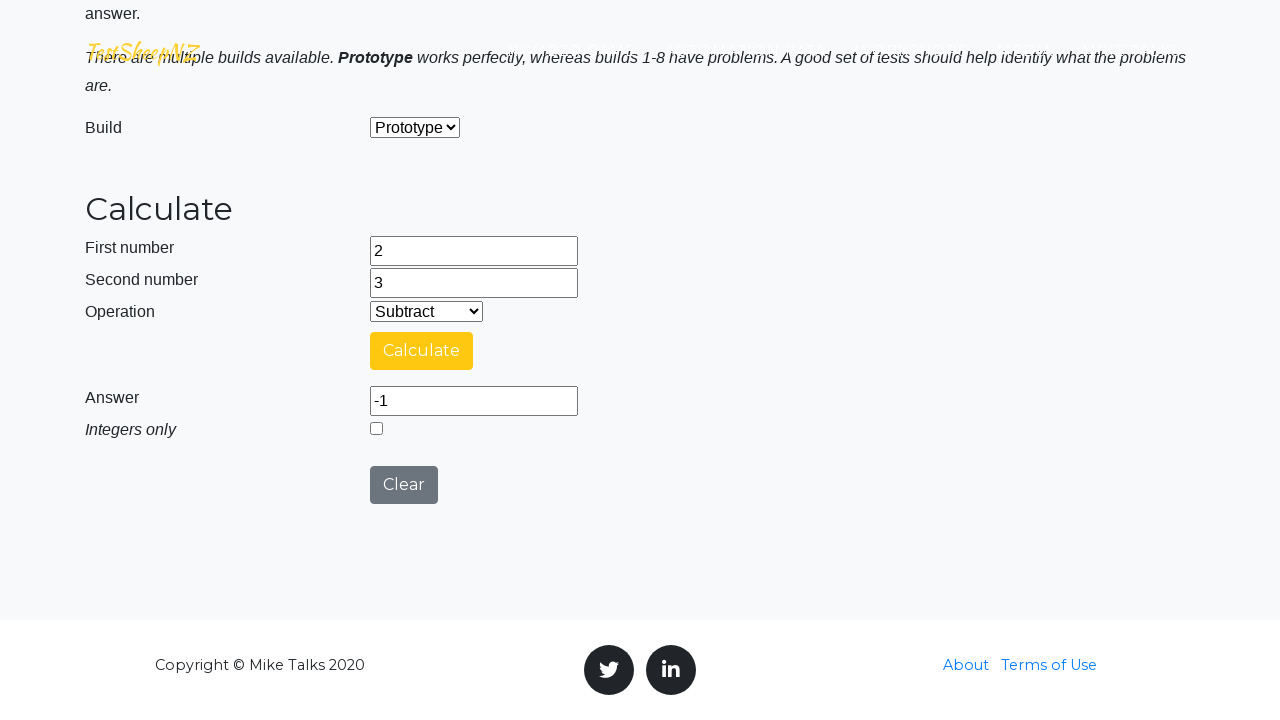

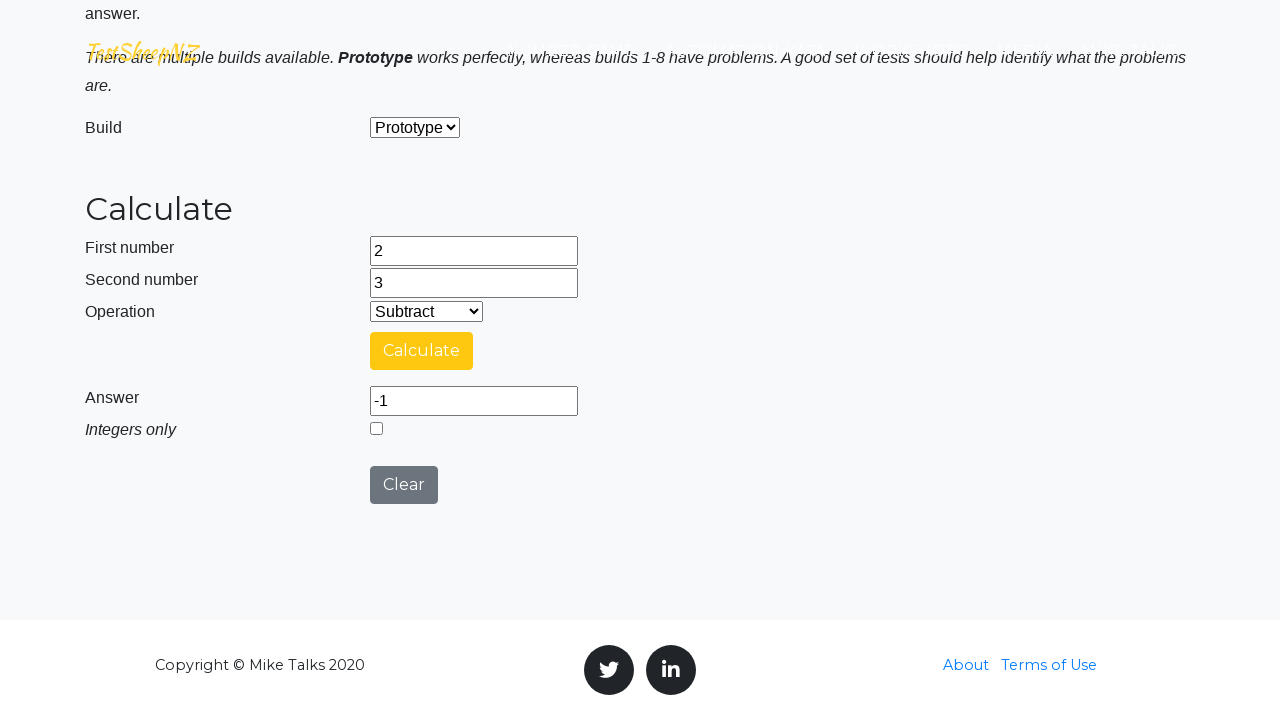